Tests JavaScript prompt dialog by clicking the third button, entering text, and accepting it, then verifying the entered text appears in the result

Starting URL: https://the-internet.herokuapp.com/javascript_alerts

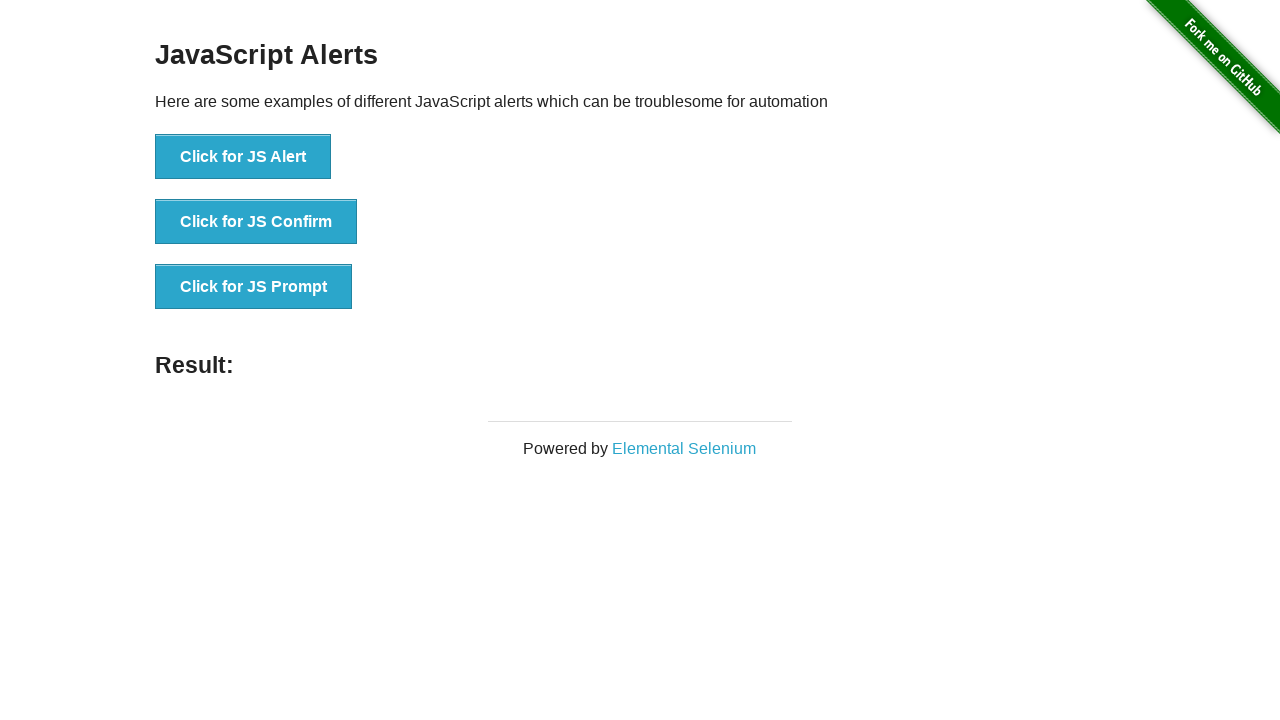

Set up dialog handler to accept prompt and enter 'TestUser123'
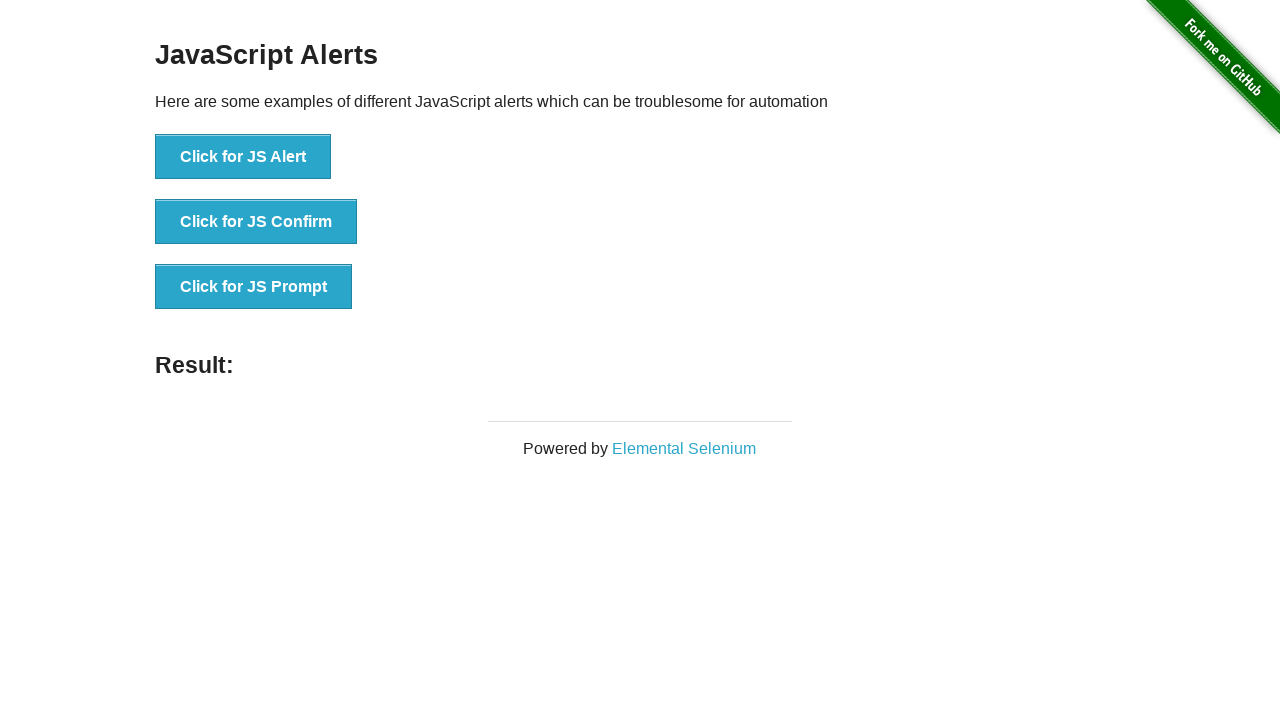

Clicked the JavaScript prompt button at (254, 287) on xpath=//button[text()='Click for JS Prompt']
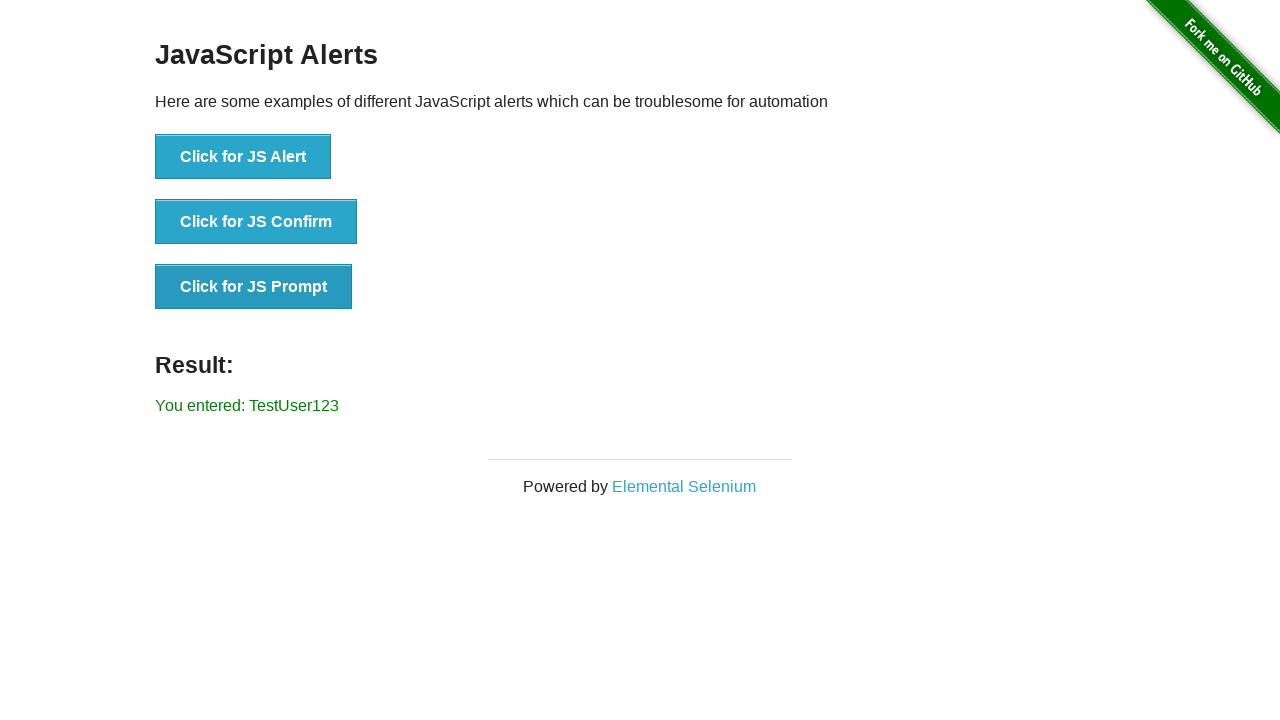

Retrieved result text from result element
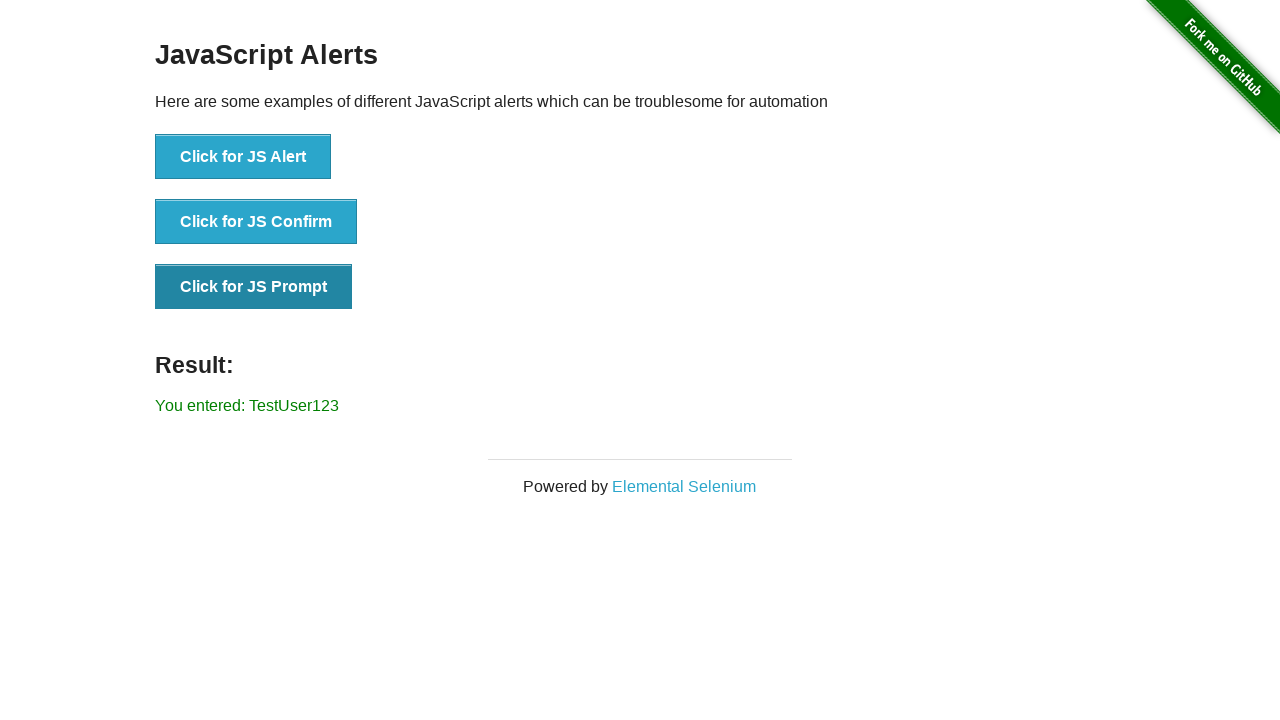

Verified that result contains 'You entered: TestUser123'
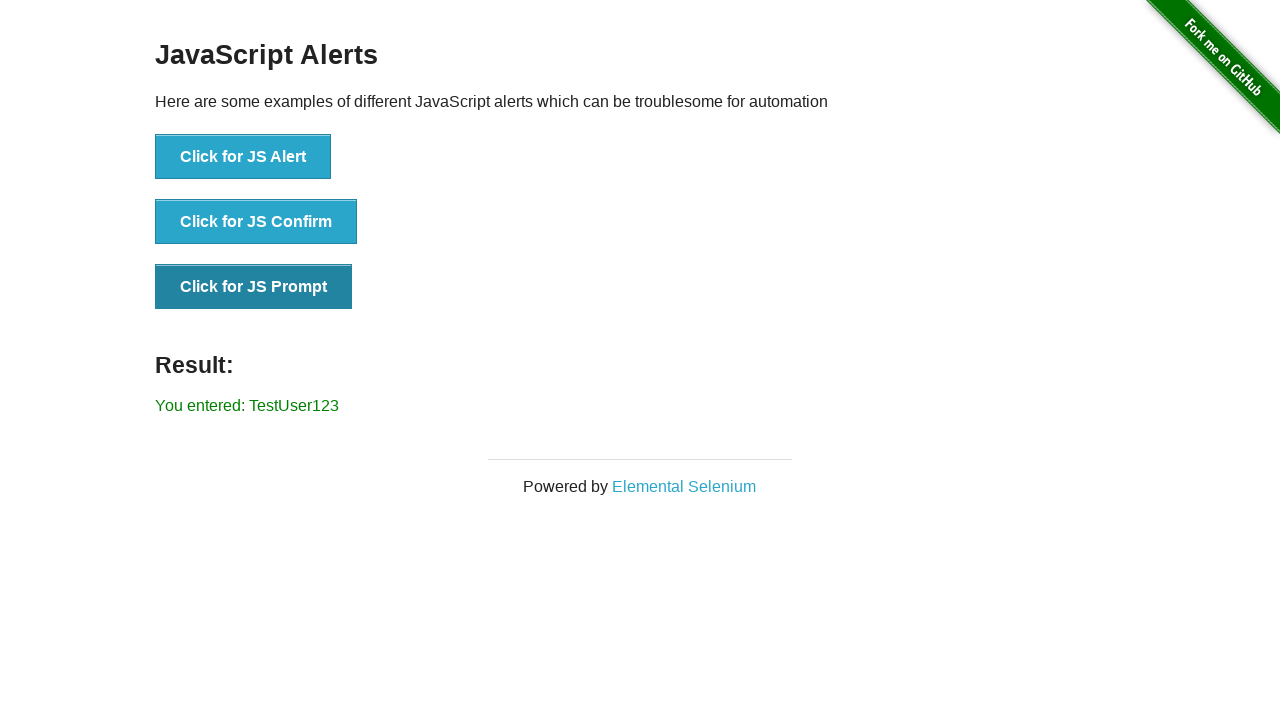

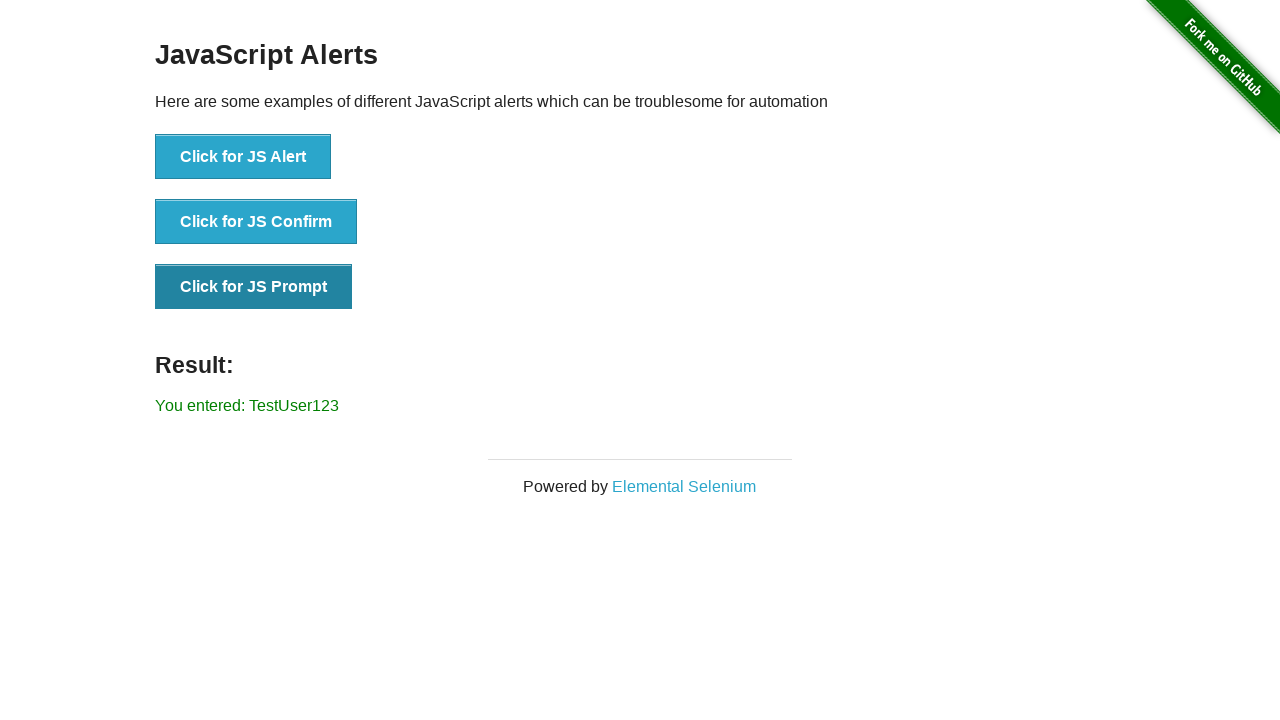